Tests adding todo items by creating two todos and verifying they appear in the list

Starting URL: https://demo.playwright.dev/todomvc

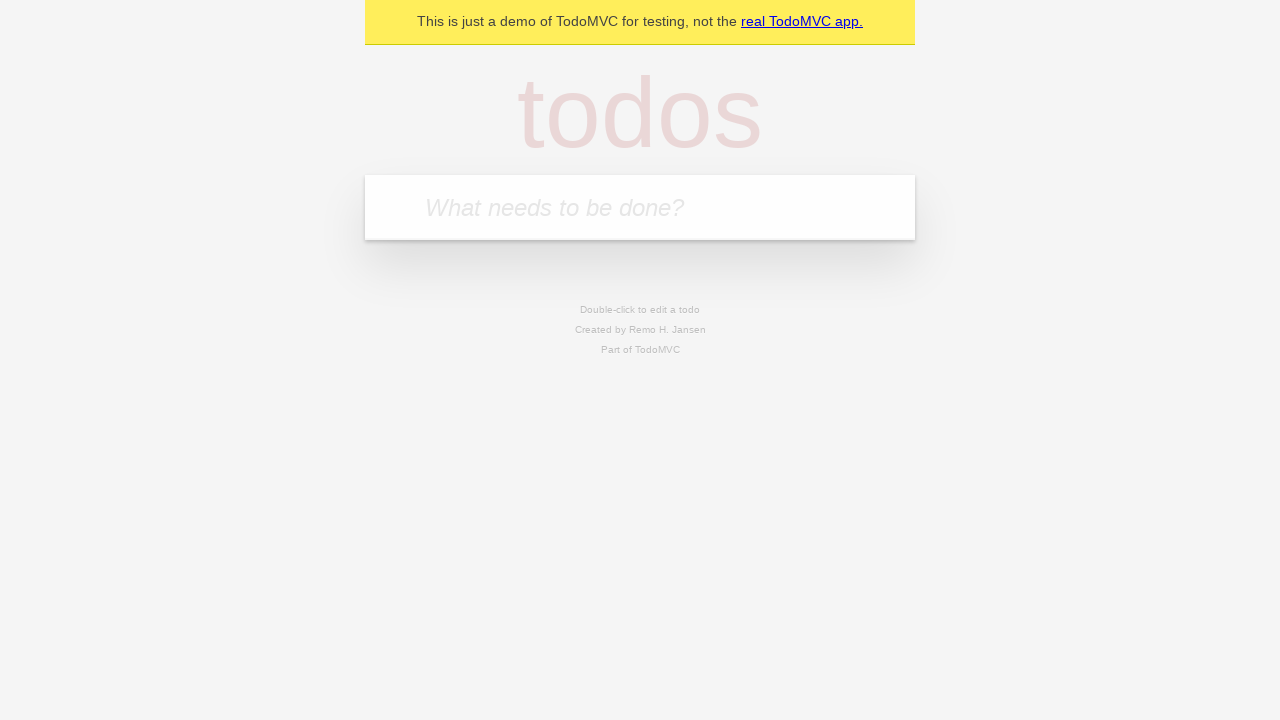

Filled new todo input with 'buy some cheese' on .new-todo
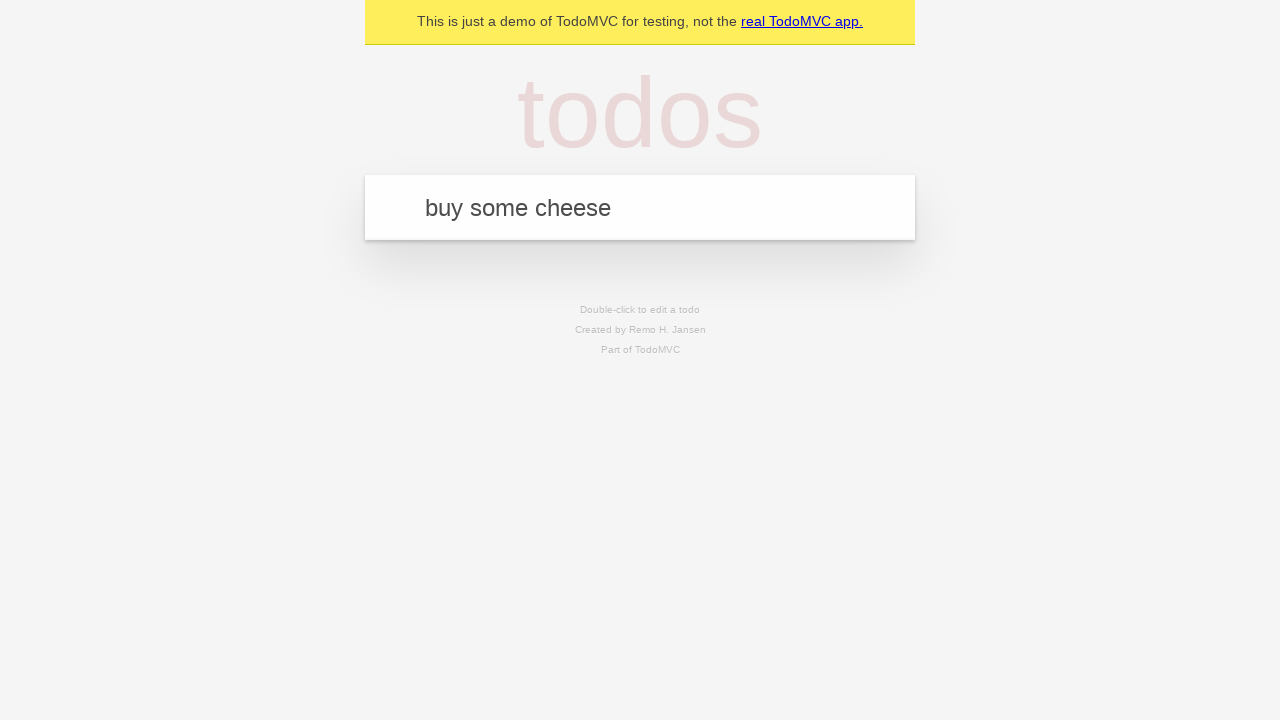

Pressed Enter to create first todo item on .new-todo
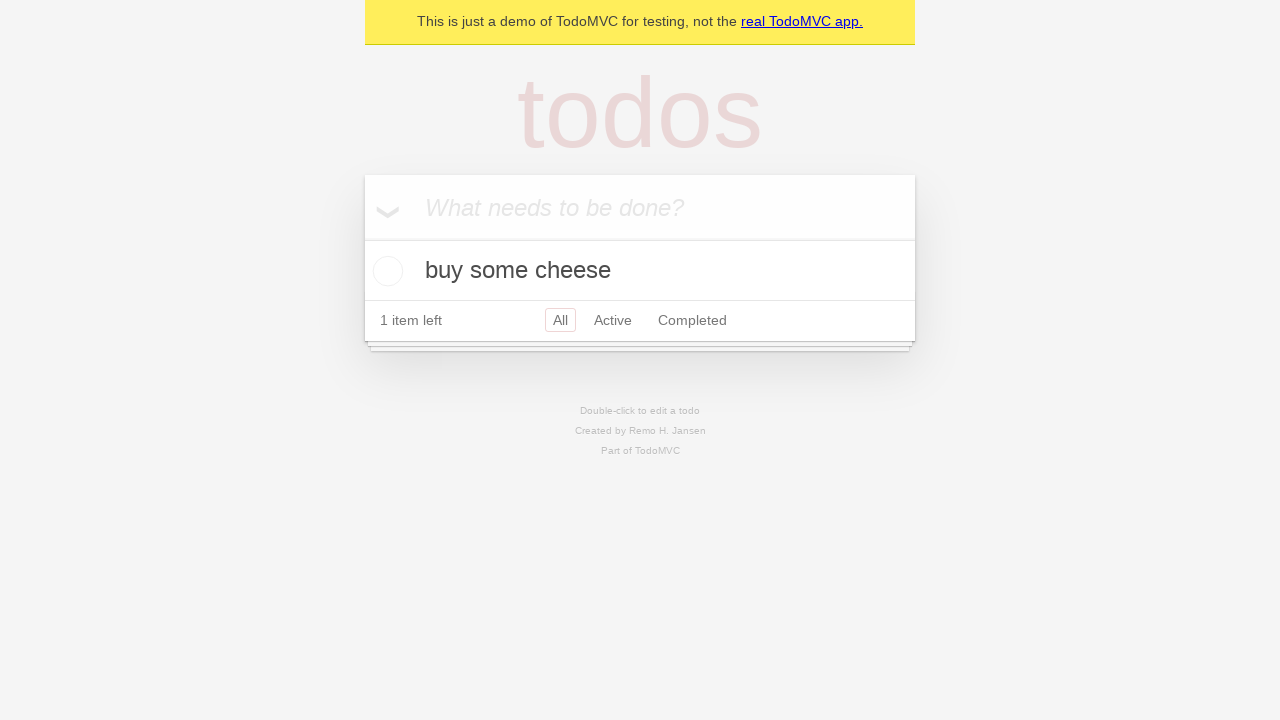

First todo item appeared in the list
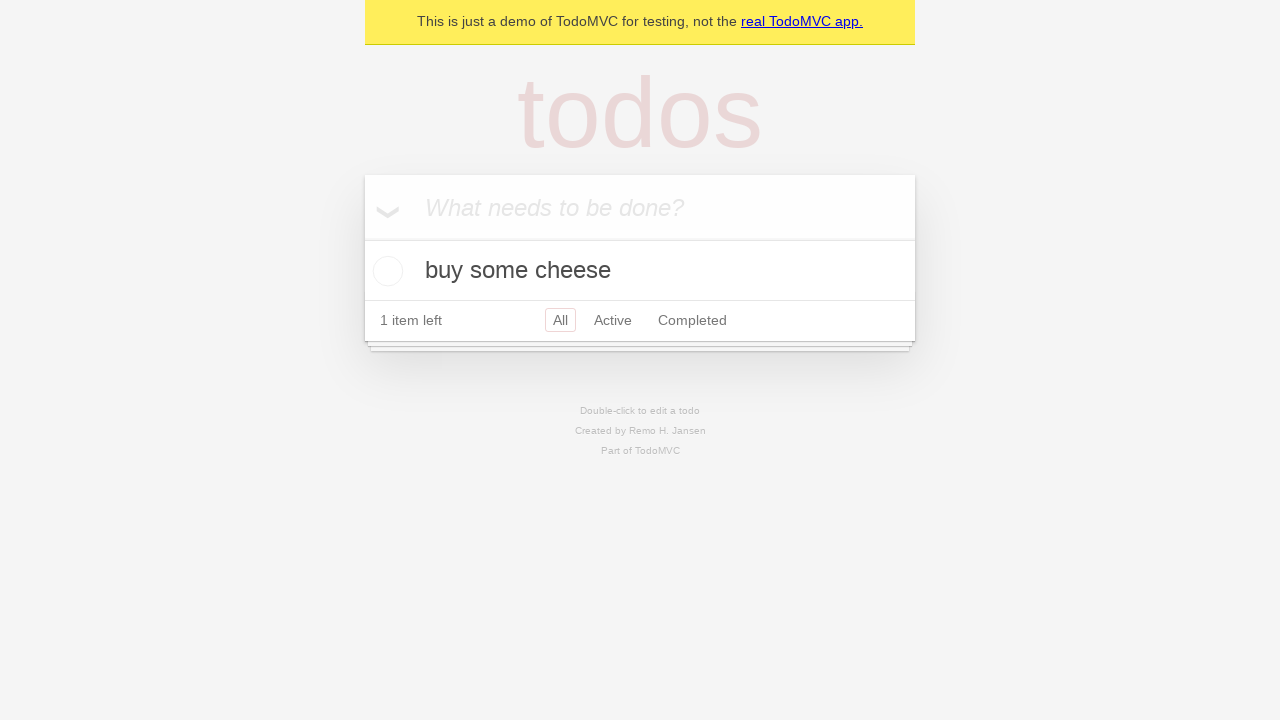

Filled new todo input with 'feed the cat' on .new-todo
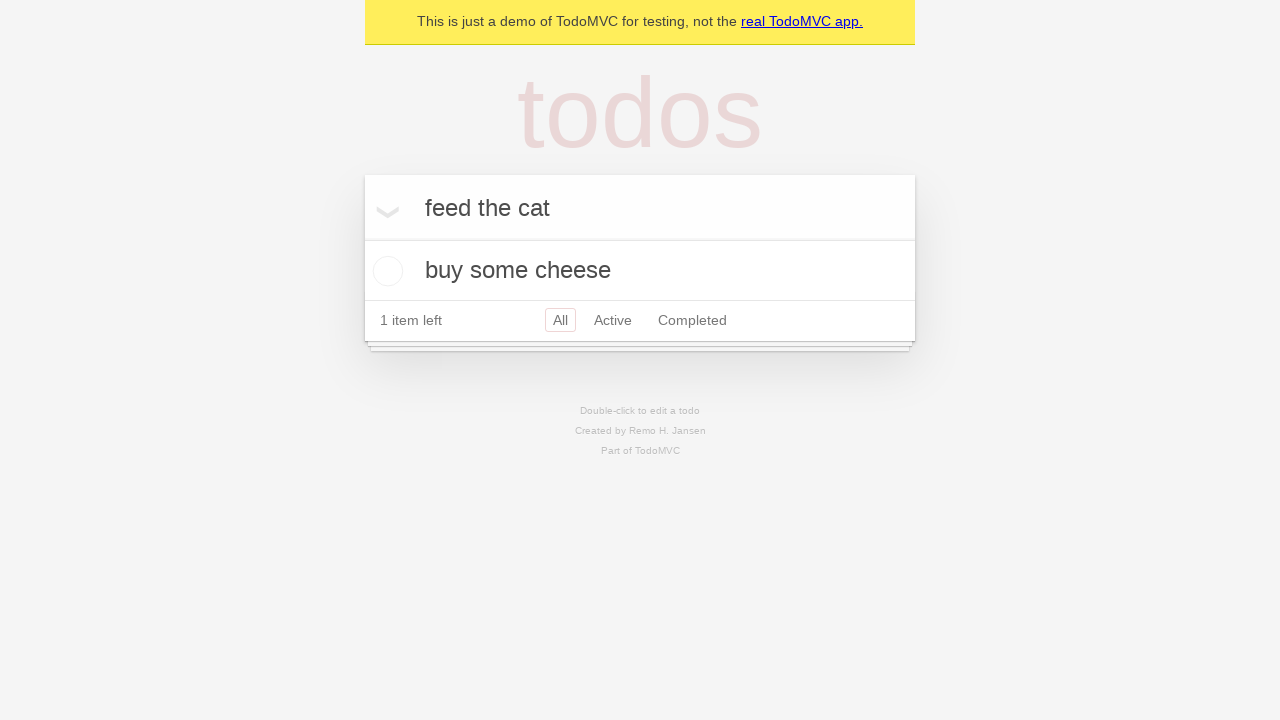

Pressed Enter to create second todo item on .new-todo
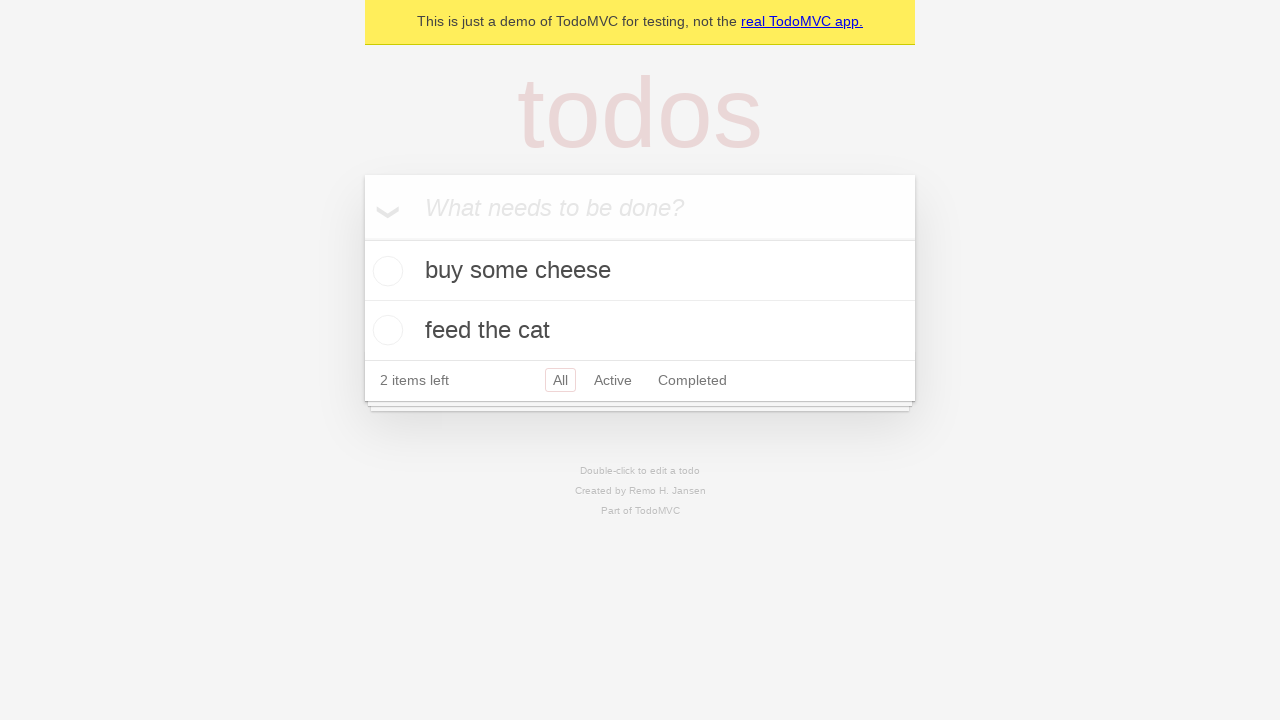

Second todo item appeared, total of 2 todos now visible in the list
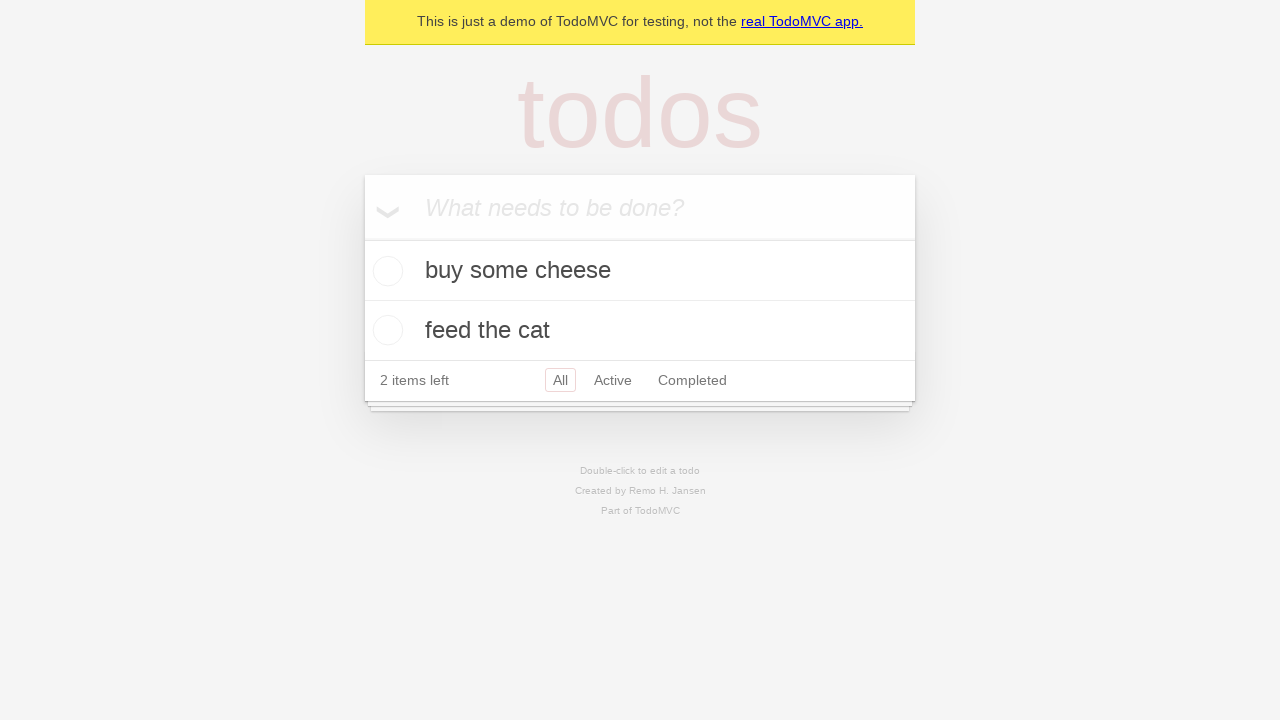

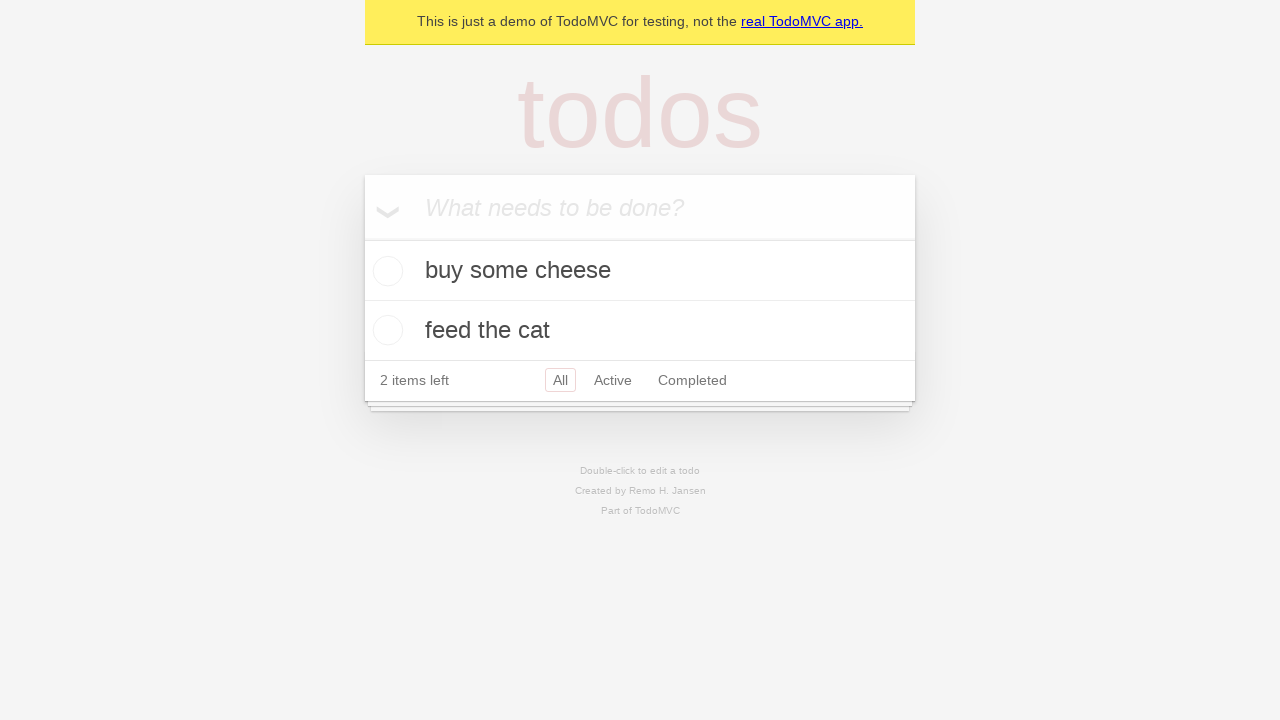